Tests that clicking Clear completed removes all completed items from the list

Starting URL: https://demo.playwright.dev/todomvc

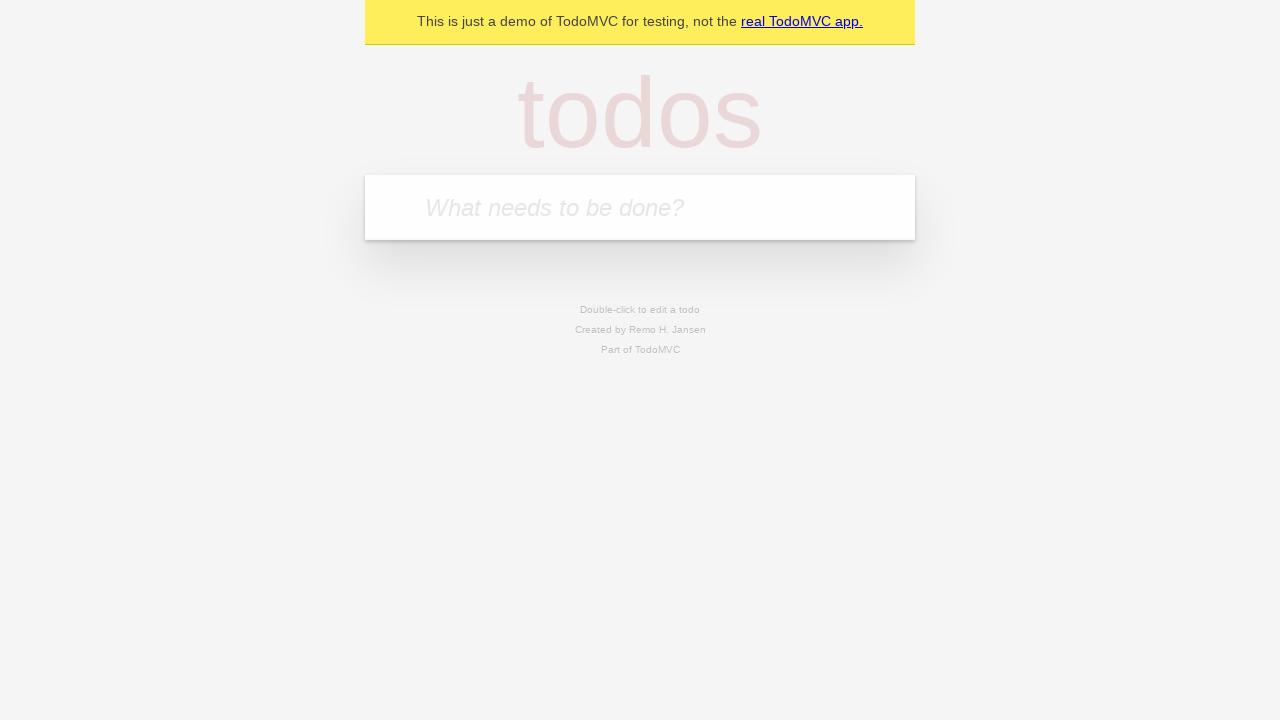

Filled new todo input with 'buy some cheese' on .new-todo
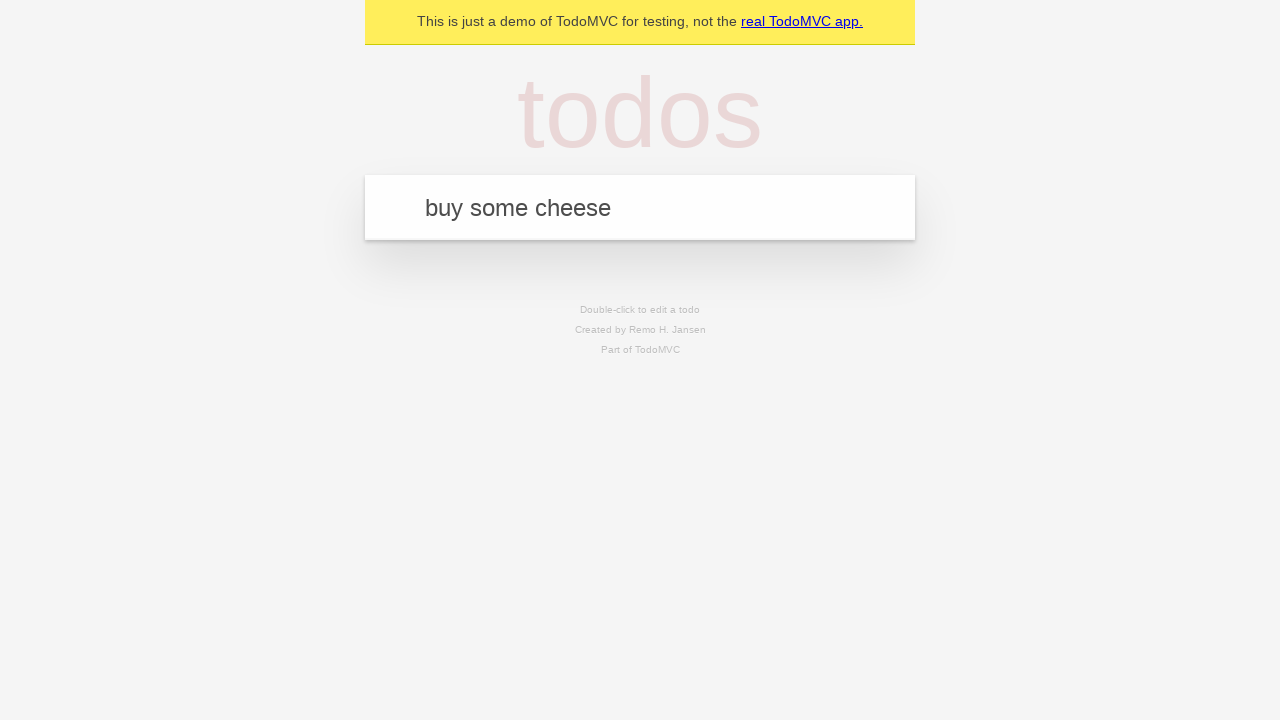

Pressed Enter to add first todo on .new-todo
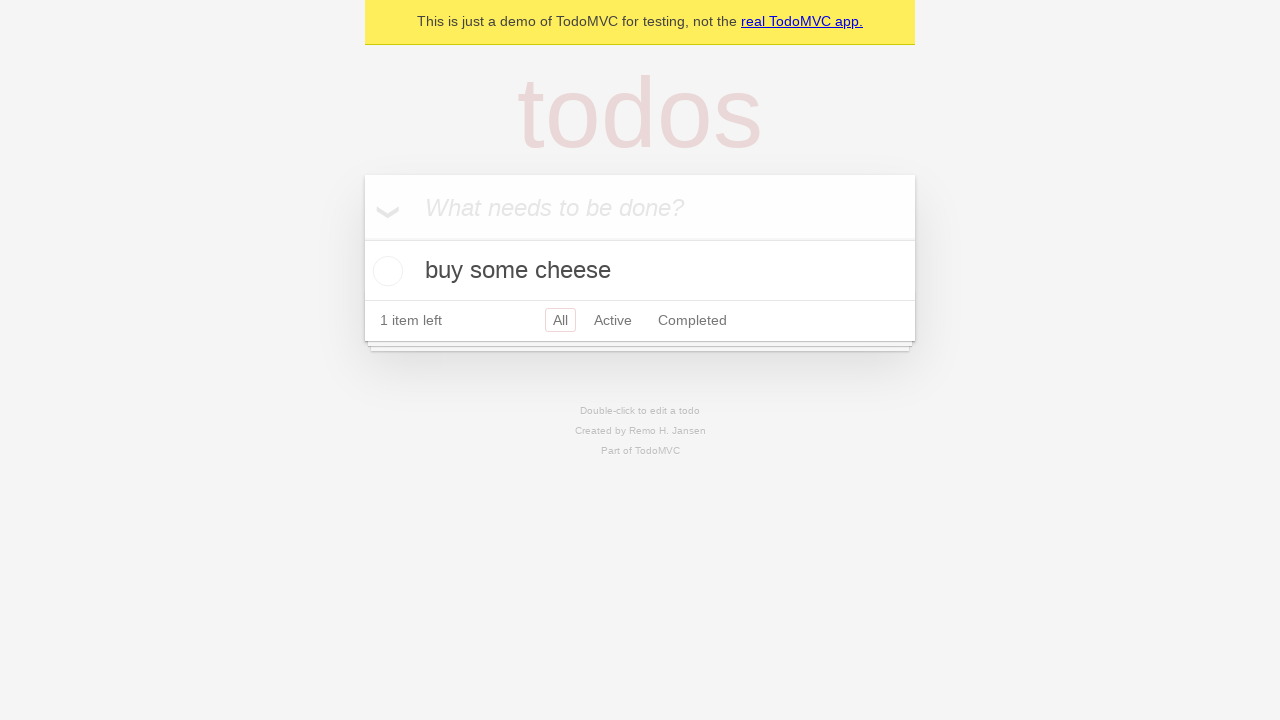

Filled new todo input with 'feed the cat' on .new-todo
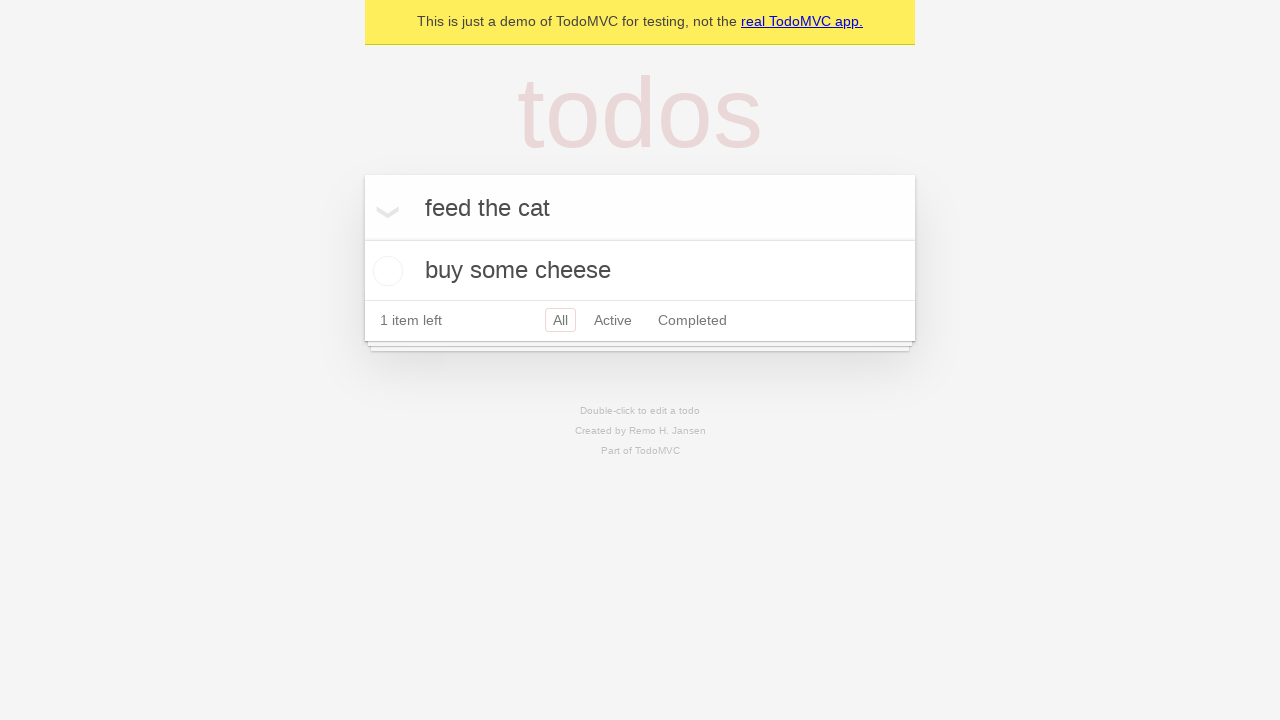

Pressed Enter to add second todo on .new-todo
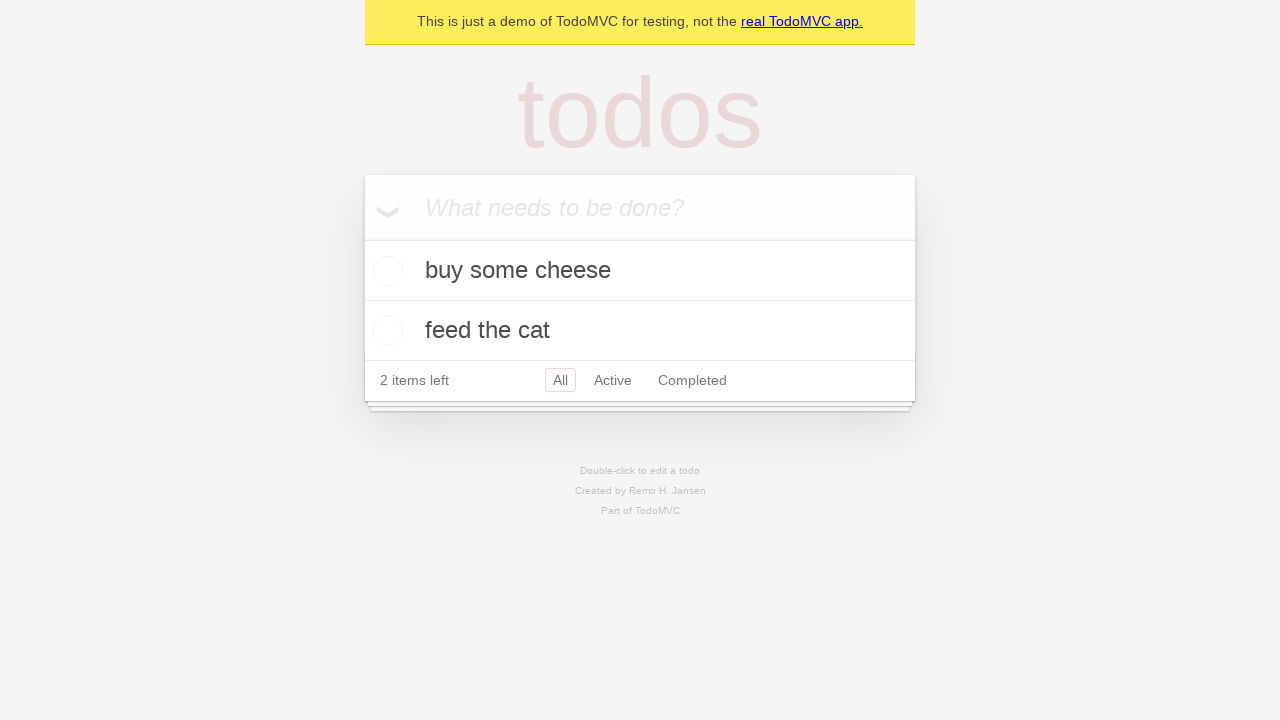

Filled new todo input with 'book a doctors appointment' on .new-todo
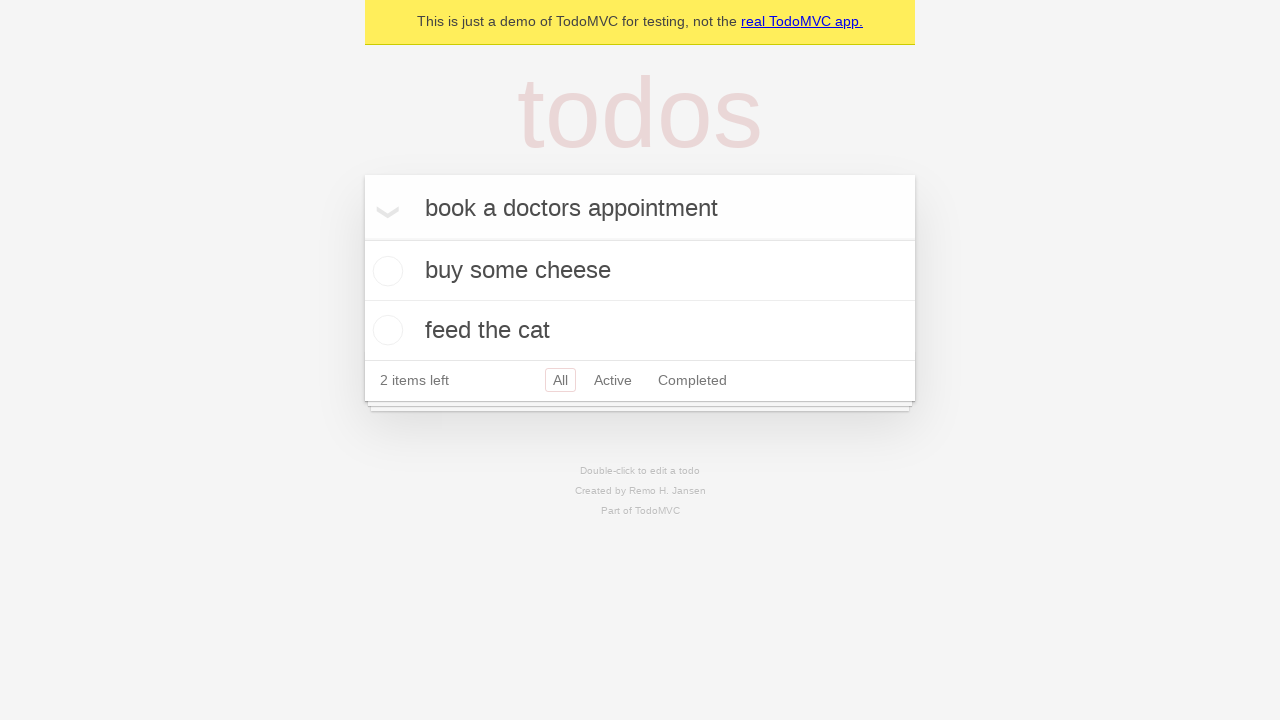

Pressed Enter to add third todo on .new-todo
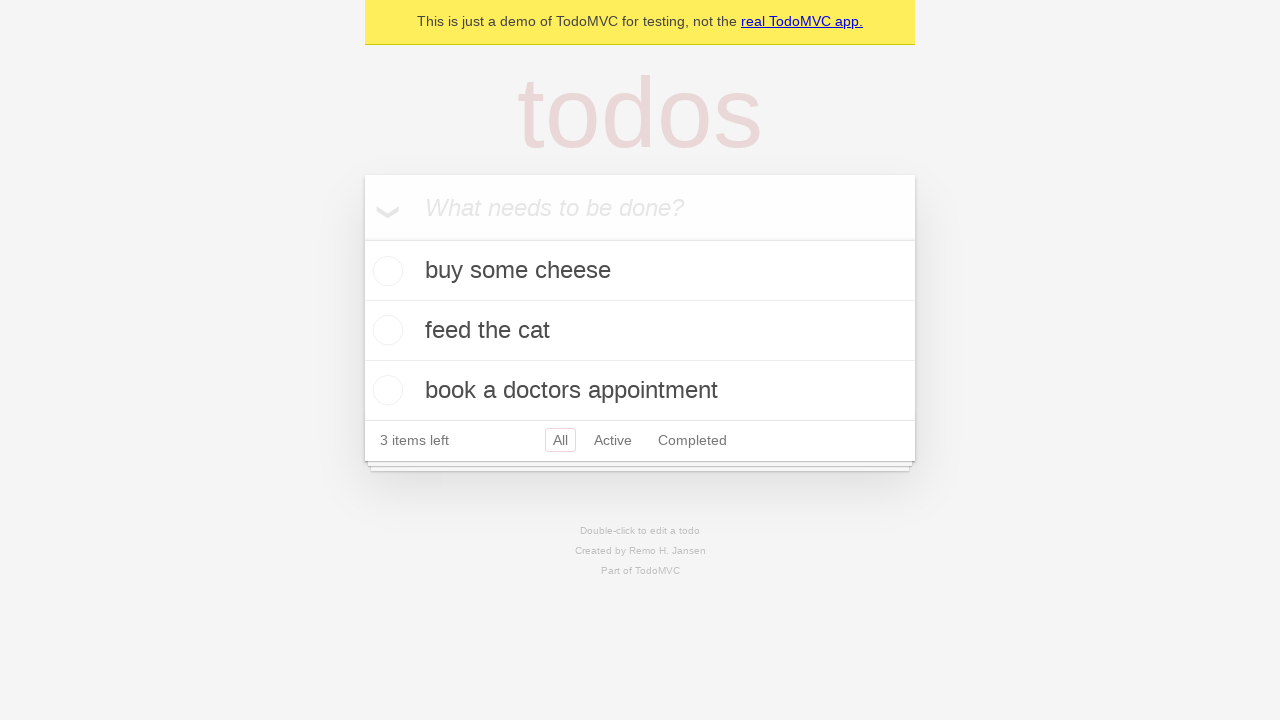

Checked the second todo item to mark it as completed at (385, 330) on .todo-list li >> nth=1 >> .toggle
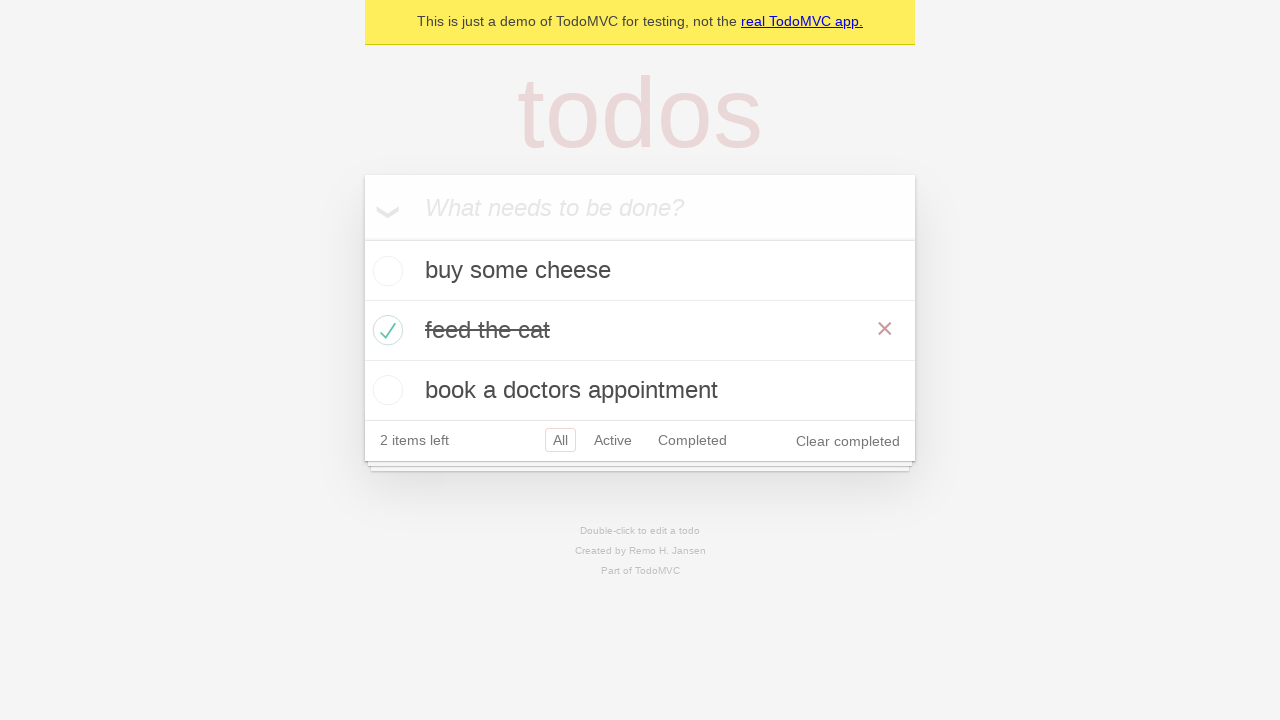

Clicked Clear completed button to remove completed items at (848, 441) on .clear-completed
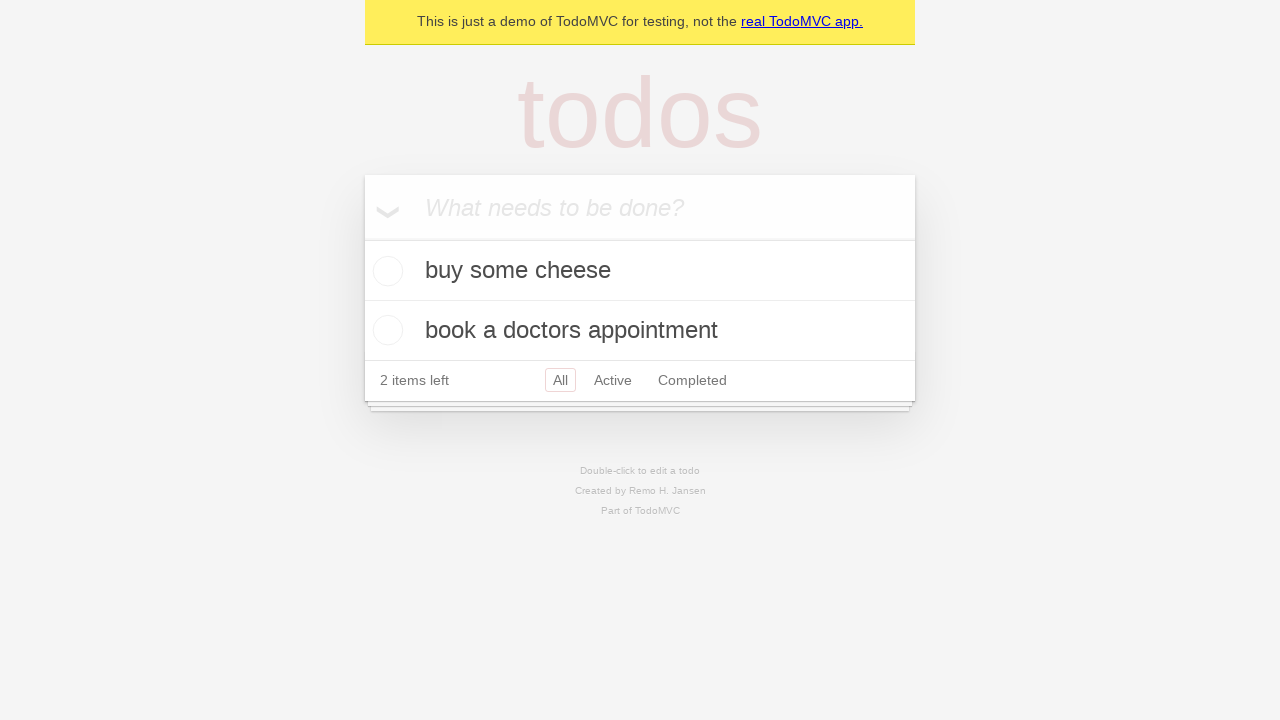

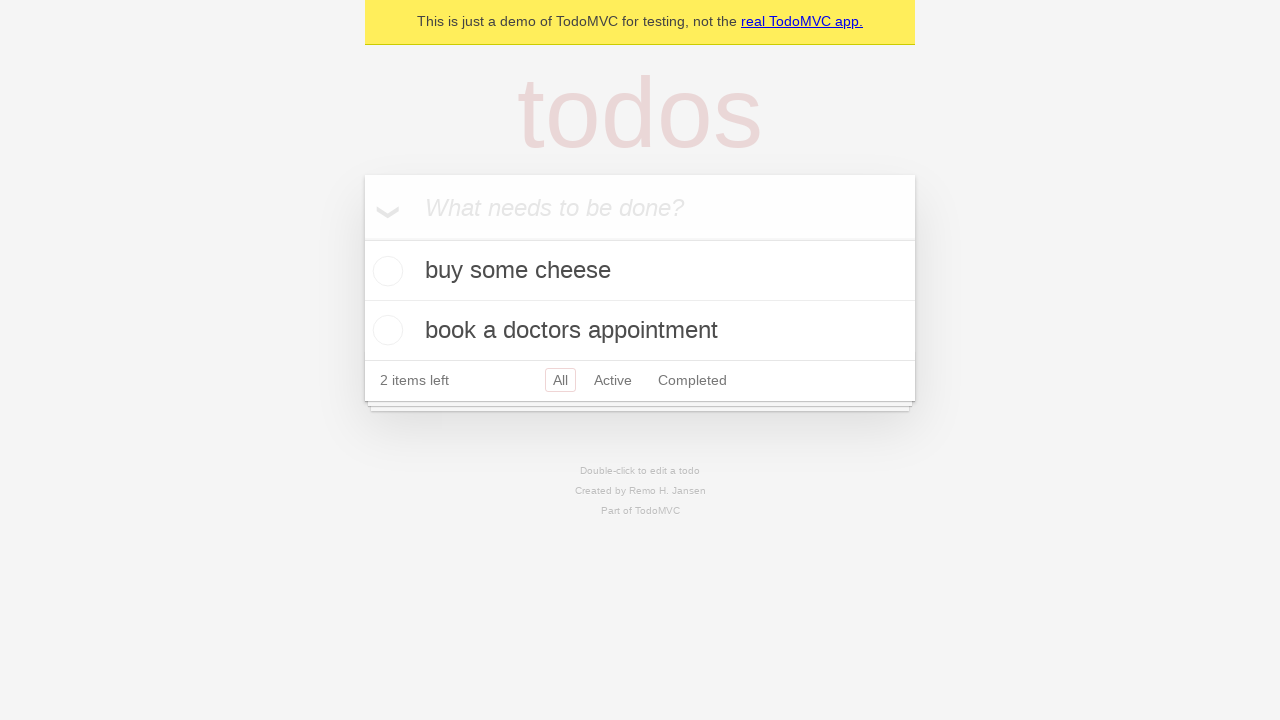